Tests opting out of A/B tests by adding an opt-out cookie on the main page before navigating to the A/B test page, then verifying the opt-out is effective.

Starting URL: http://the-internet.herokuapp.com

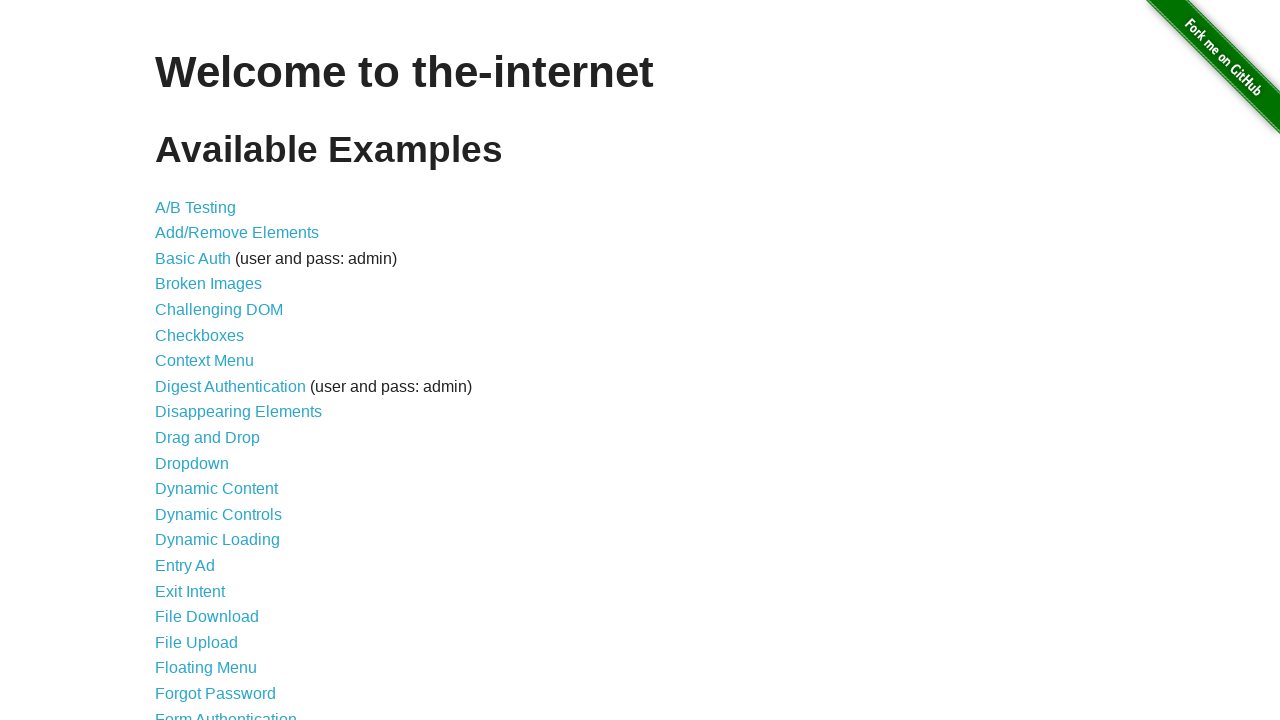

Added optimizelyOptOut cookie to opt out of A/B tests
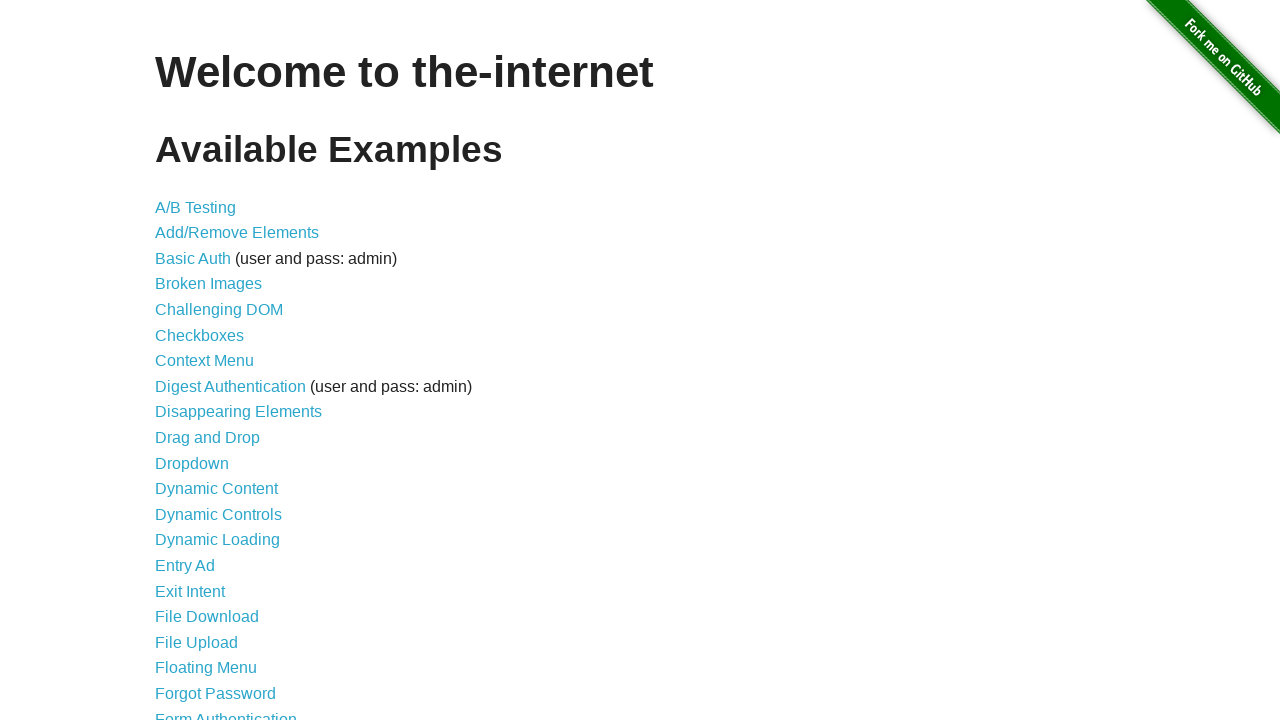

Navigated to A/B test page
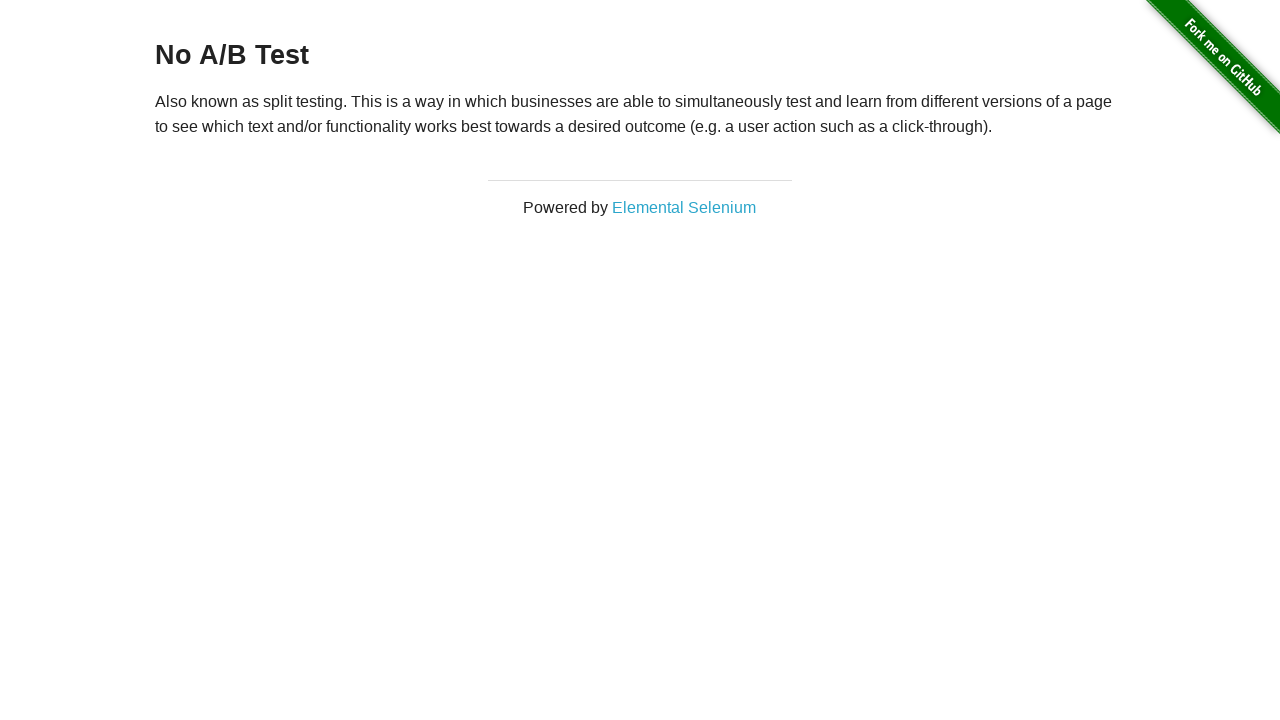

Retrieved heading text from A/B test page
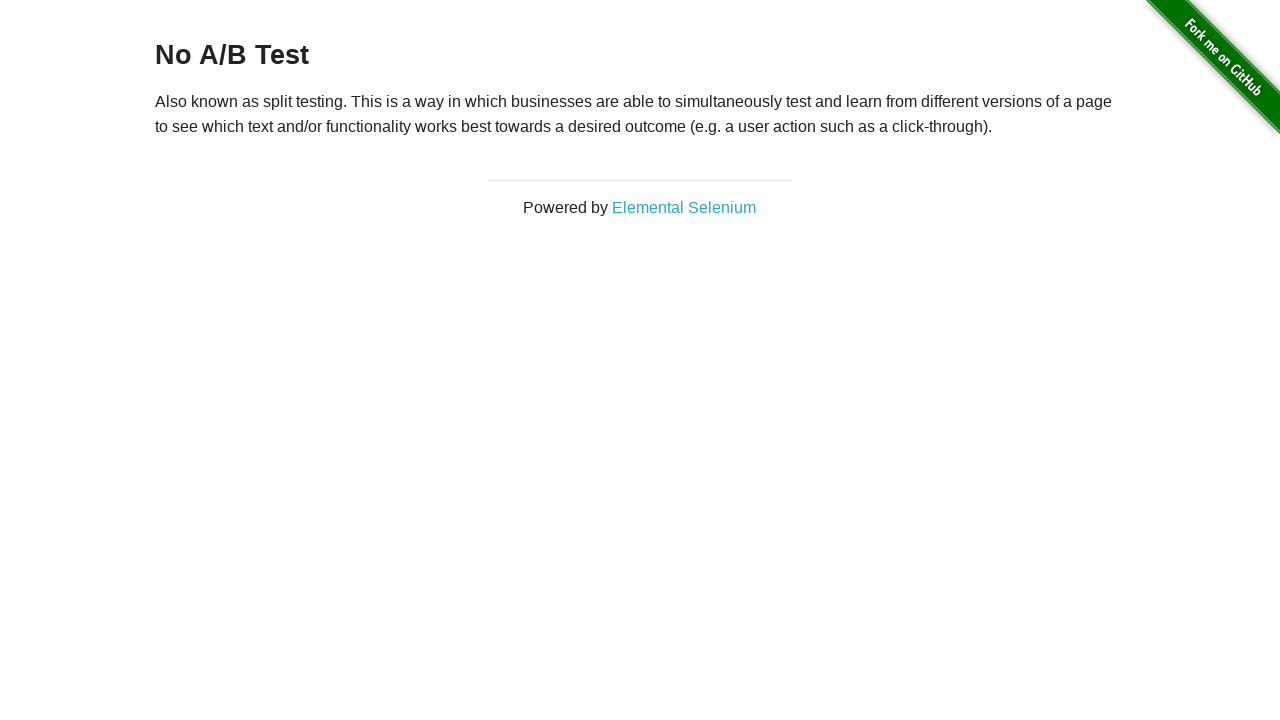

Verified opt-out was effective: heading shows 'No A/B Test'
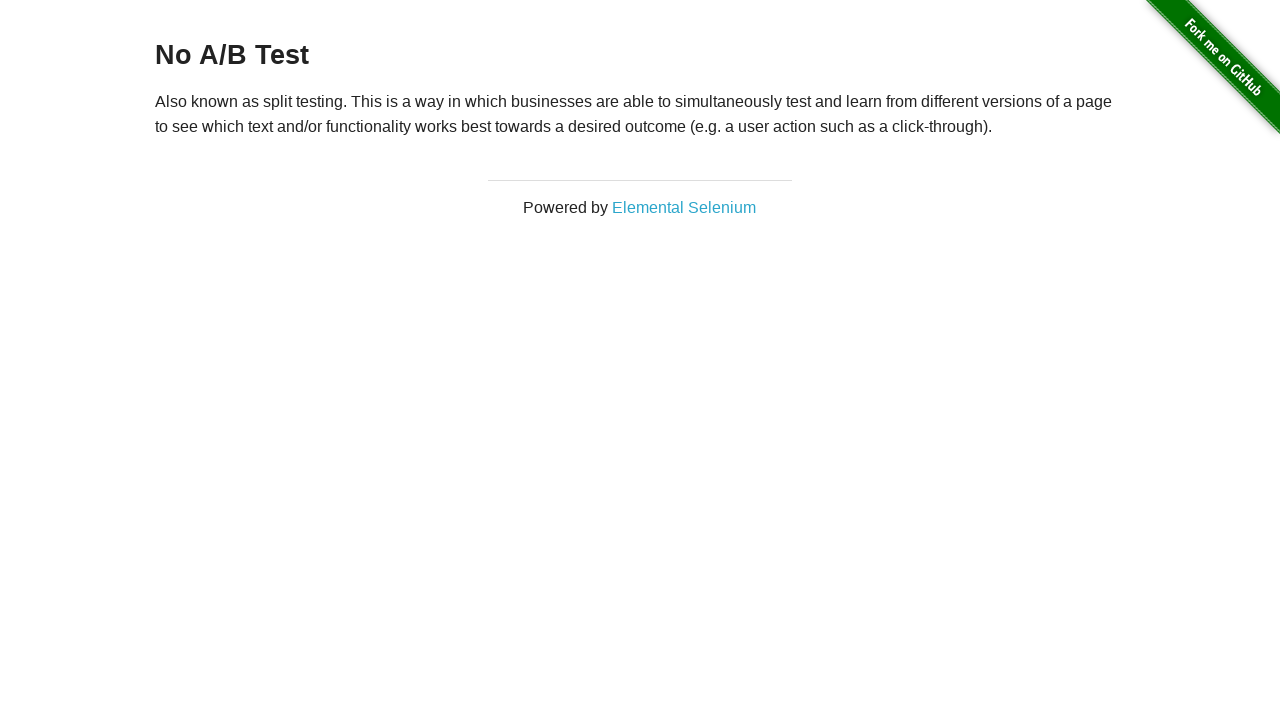

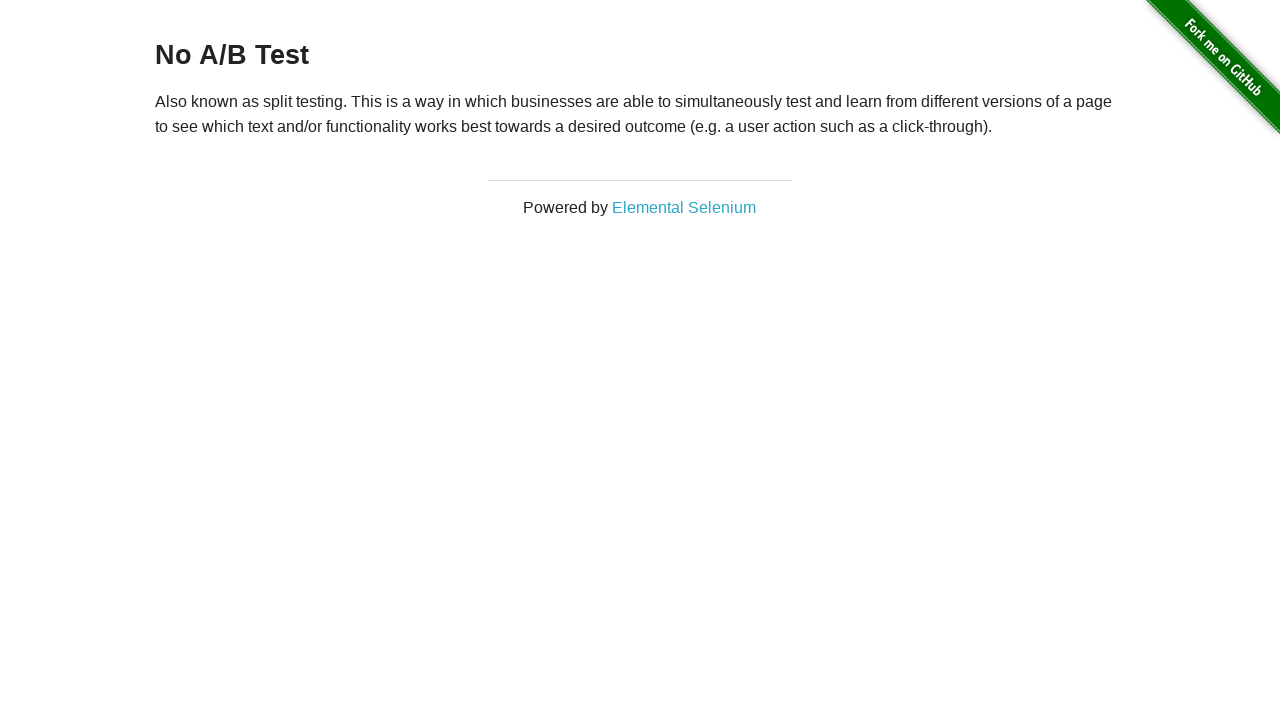